Tests navigation to the Customers list page by clicking the Customers button and verifying the customer table appears

Starting URL: https://www.globalsqa.com/angularJs-protractor/BankingProject/#/manager

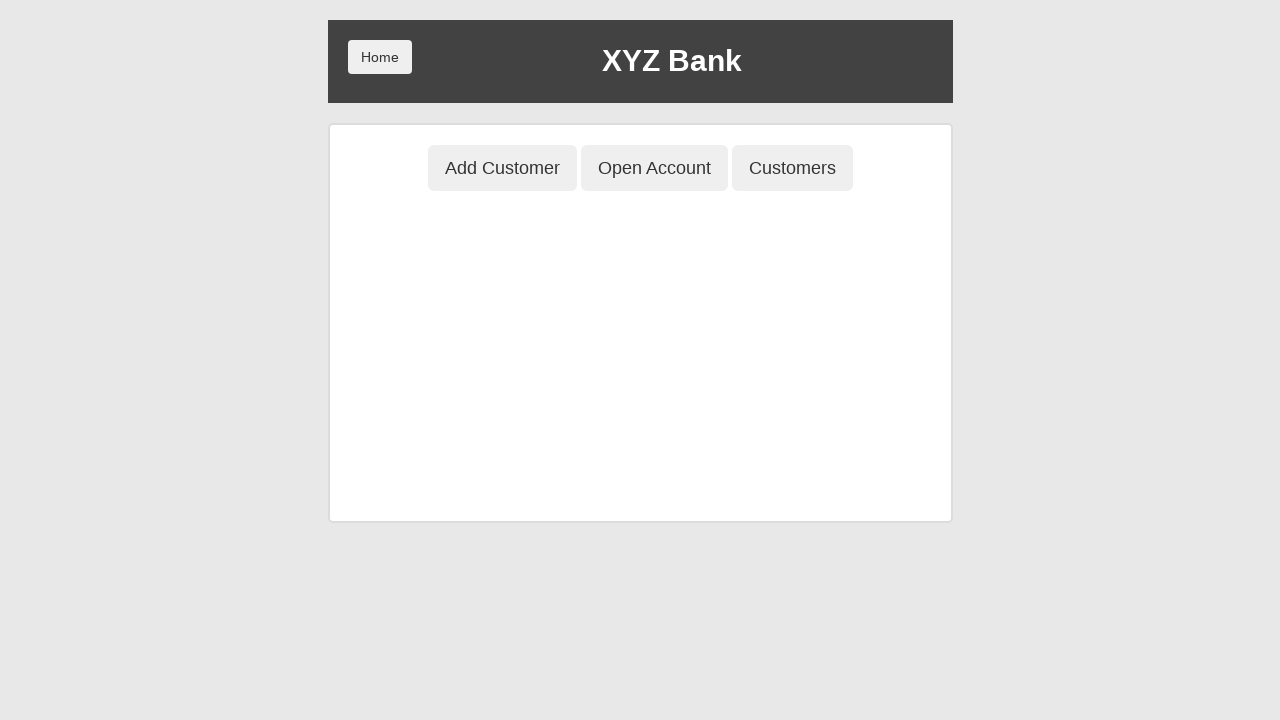

Clicked the Customers button at (792, 168) on button:has-text('Customers')
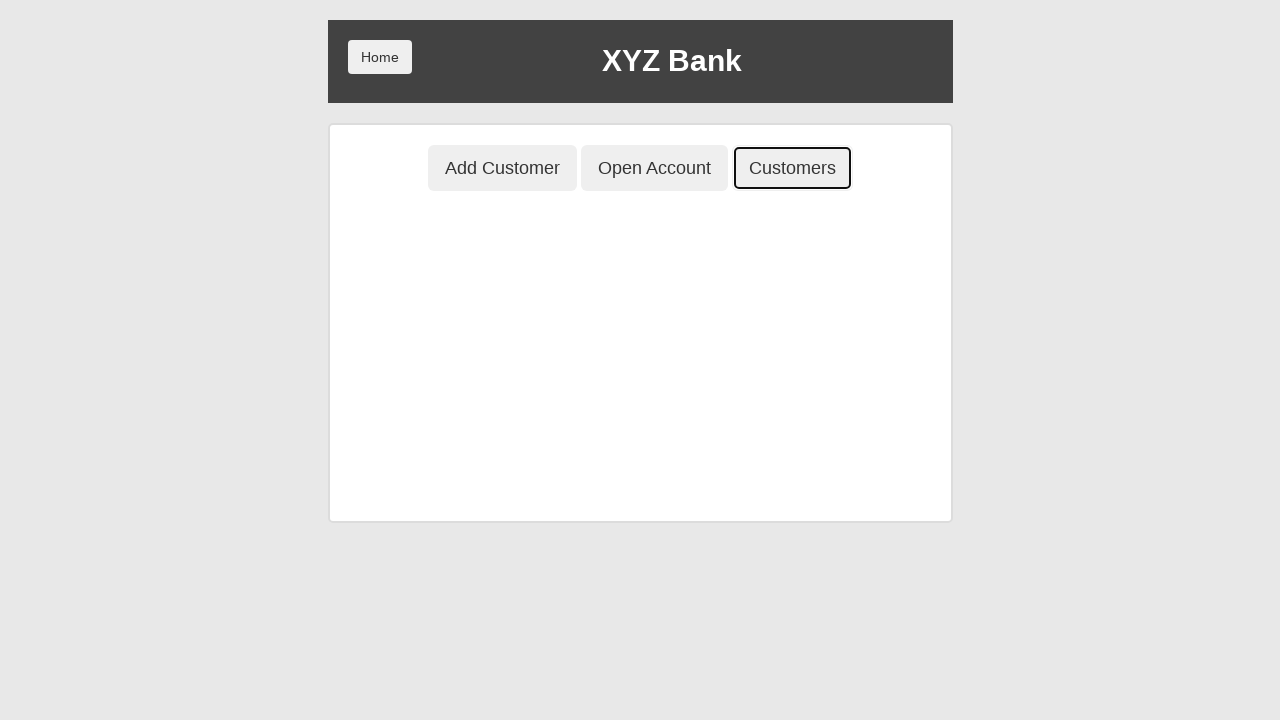

Customer table with First Name column header appeared
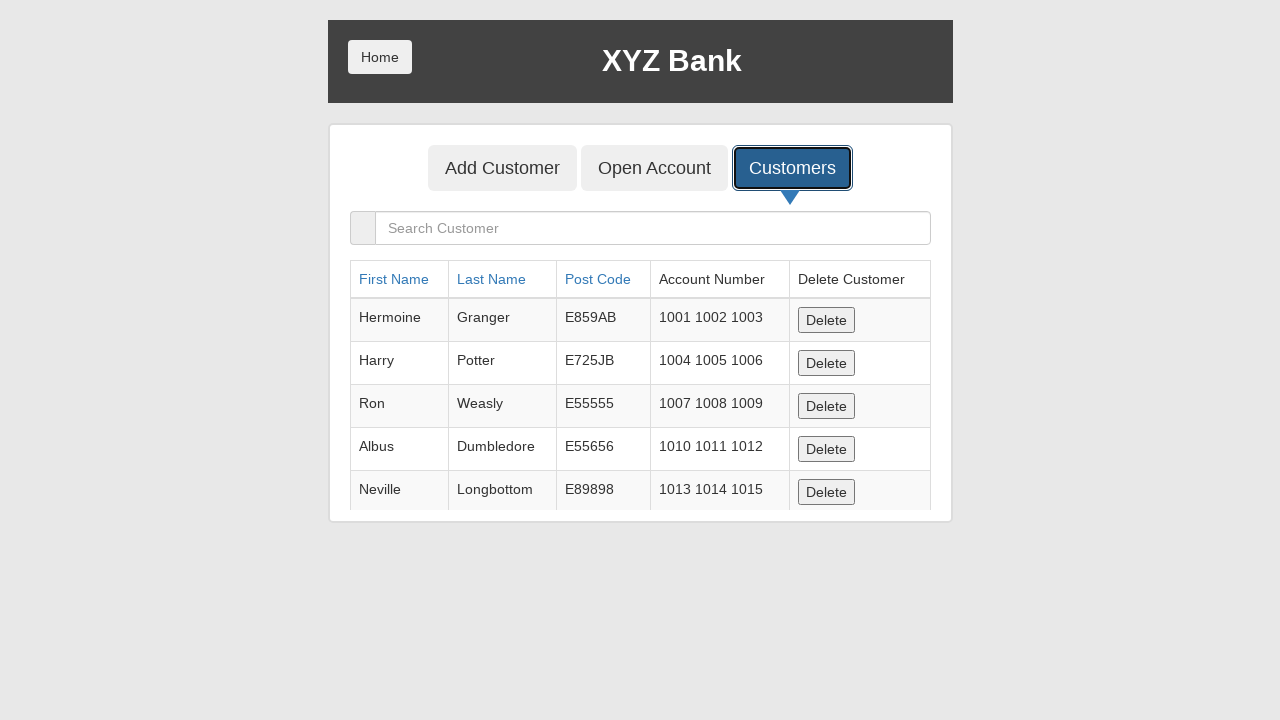

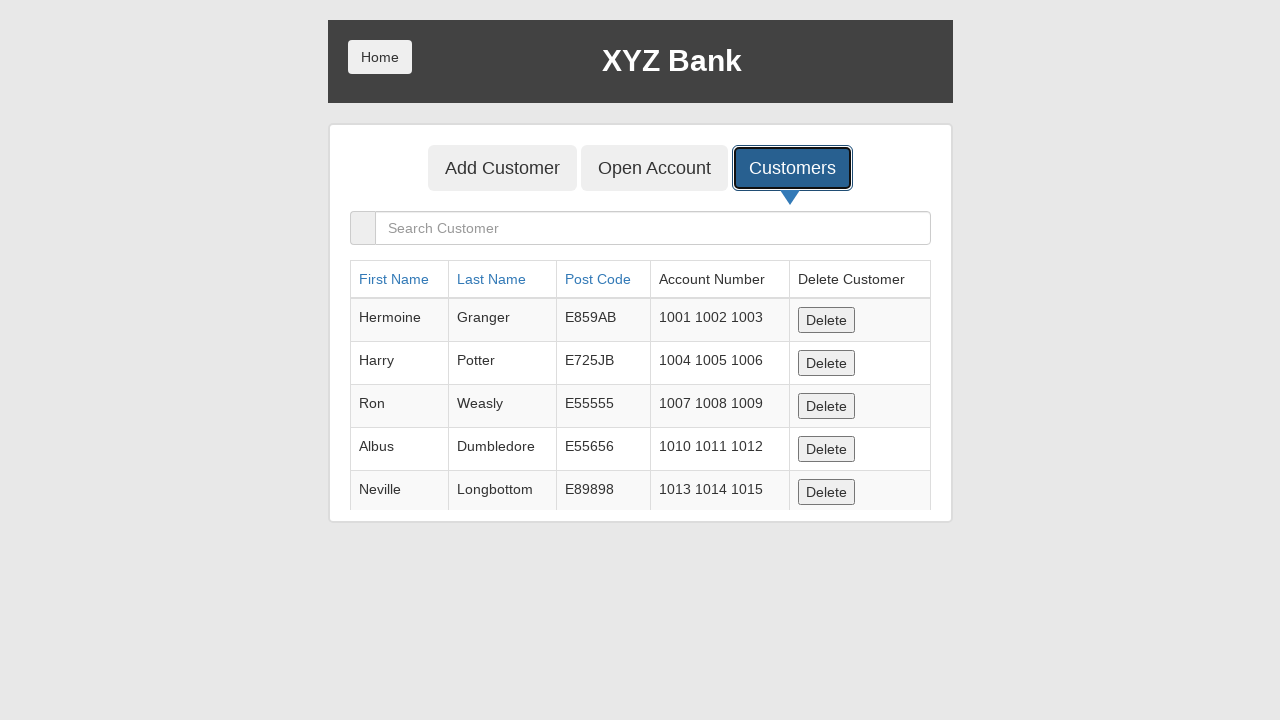